Tests completing a task while on the Active filter, which should hide the task.

Starting URL: https://todomvc4tasj.herokuapp.com/

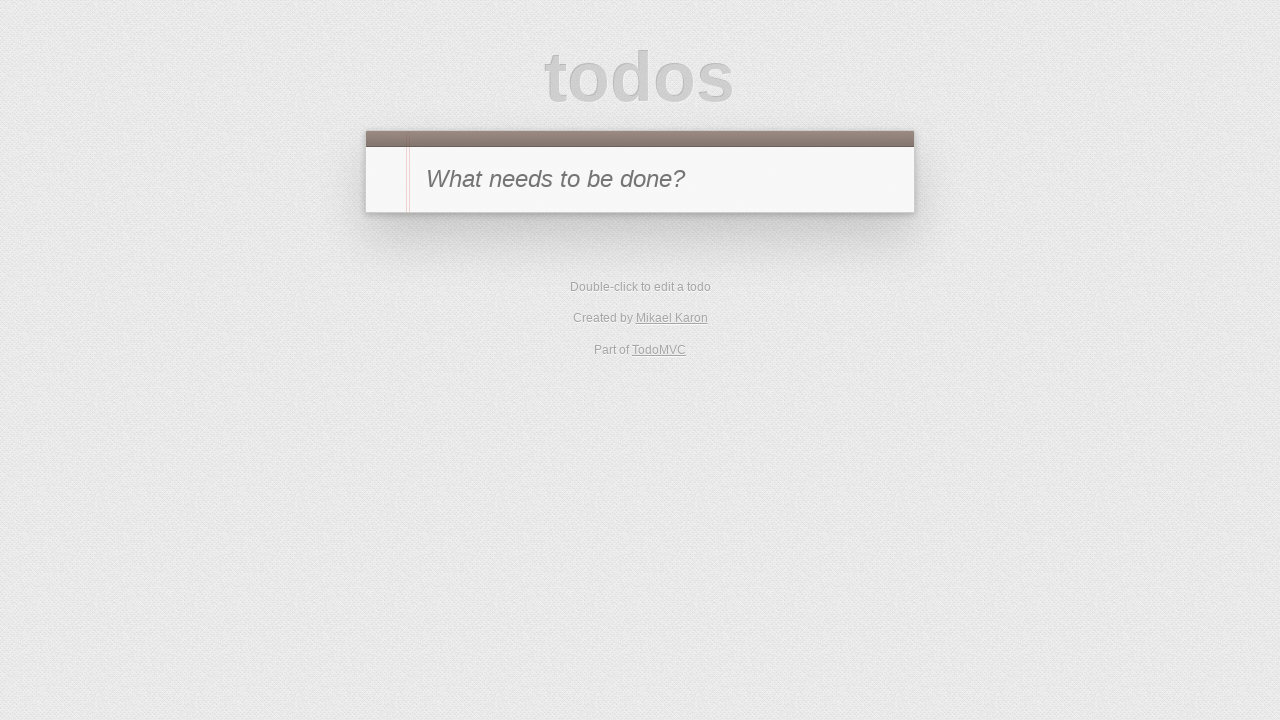

Set localStorage with one active task
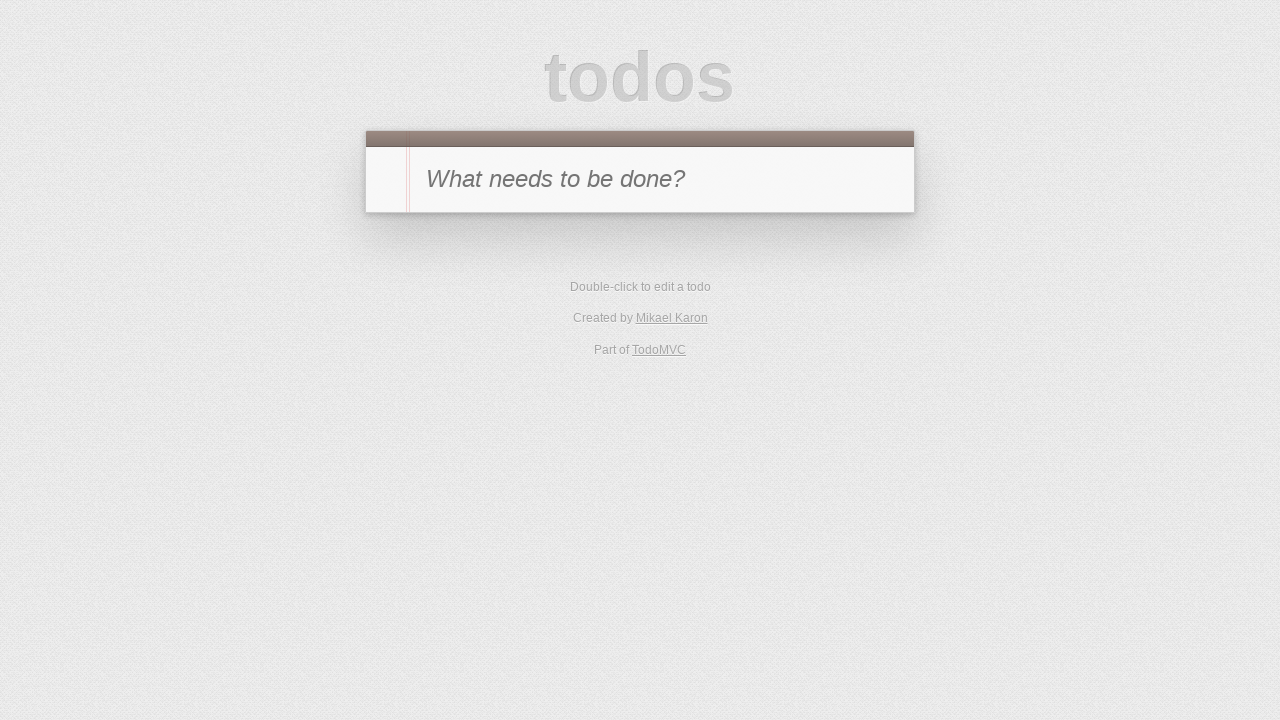

Reloaded page to load task from localStorage
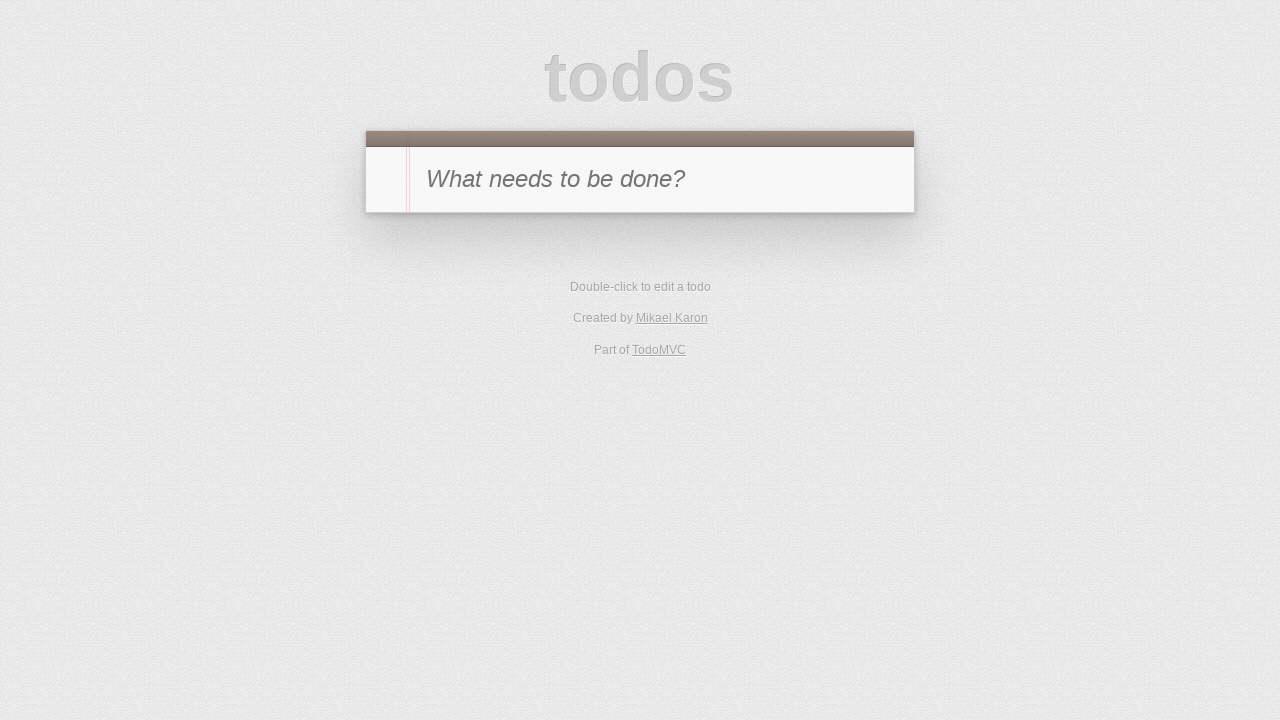

Clicked Active filter at (614, 291) on [href='#/active']
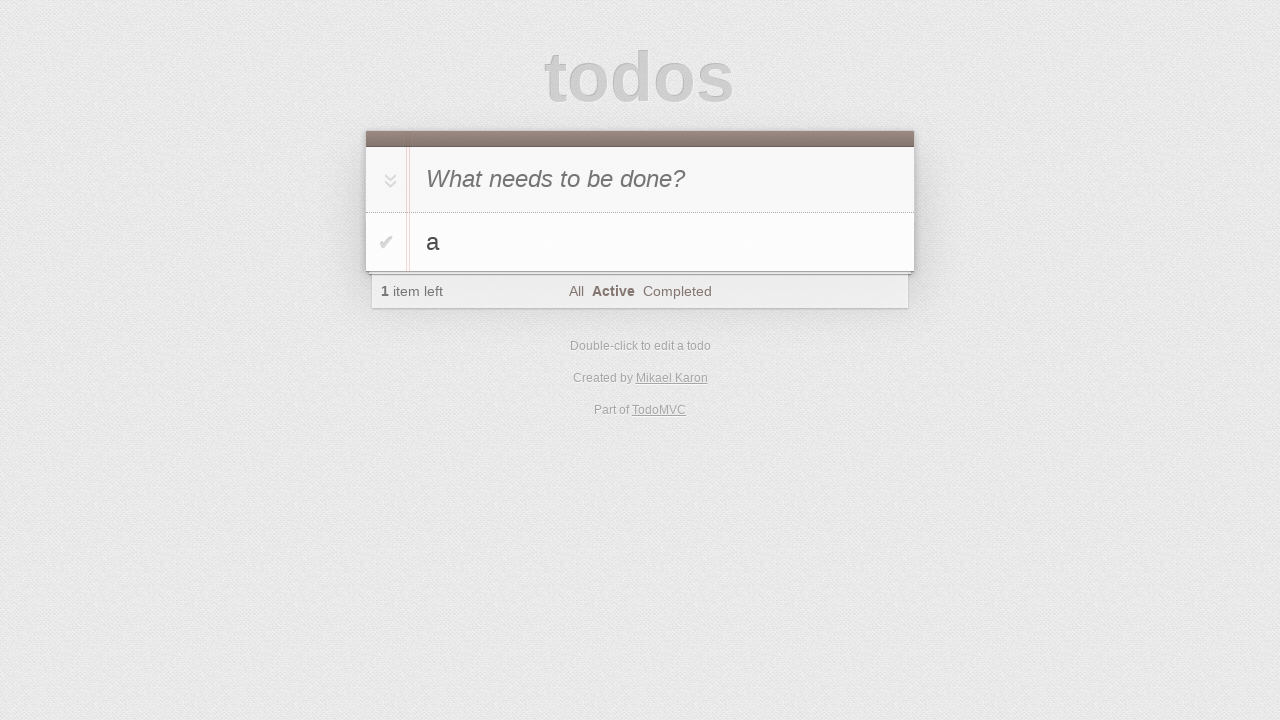

Clicked toggle button to complete the active task at (386, 242) on #todo-list li:has-text('a') .toggle
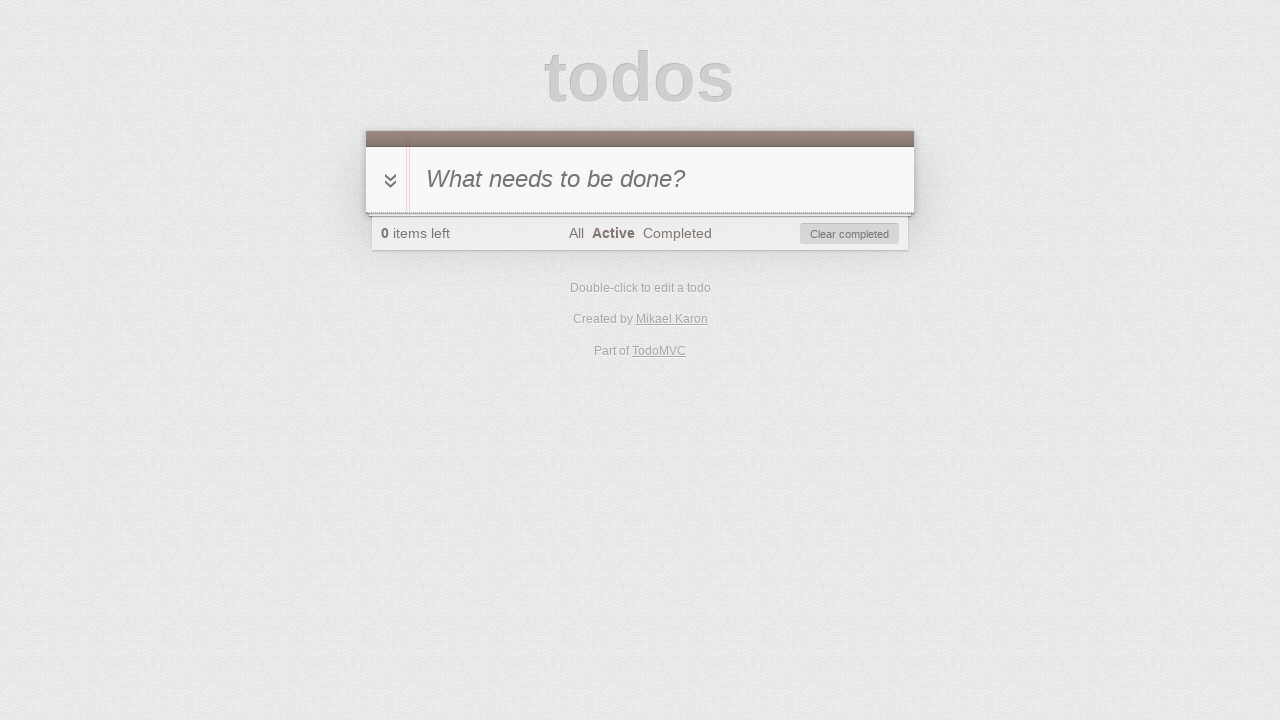

Verified task is no longer visible in Active filter after completion
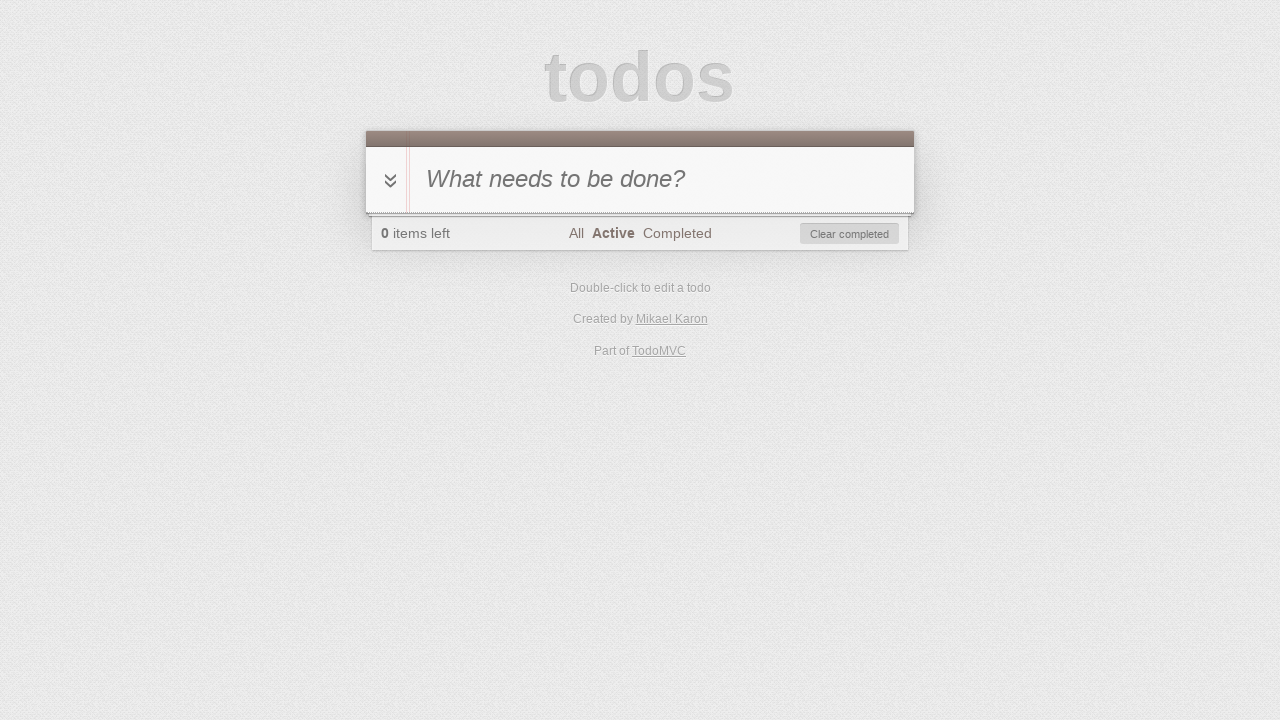

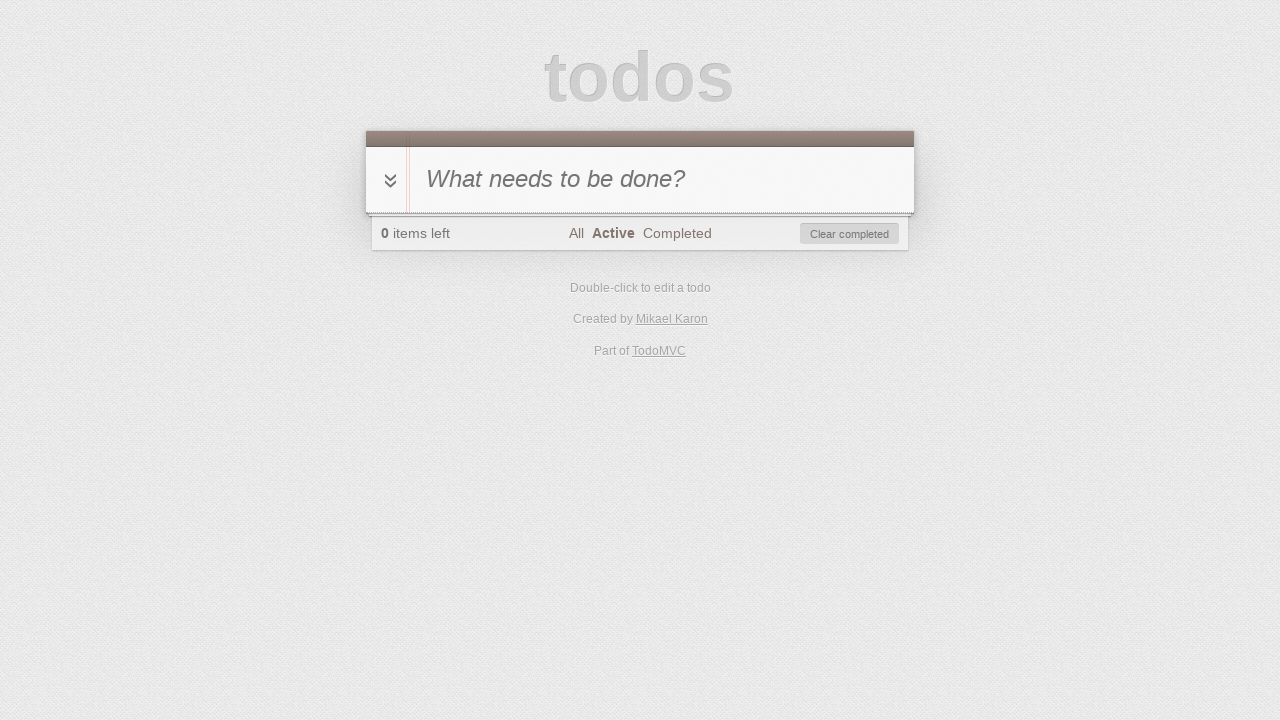